Tests case sensitivity of the Fahrenheit temperature parameter by accessing the conversion page directly via URL parameters with different casing

Starting URL: http://apt-public.appspot.com/testing-lab-conversion?farenheitTemperature=-42

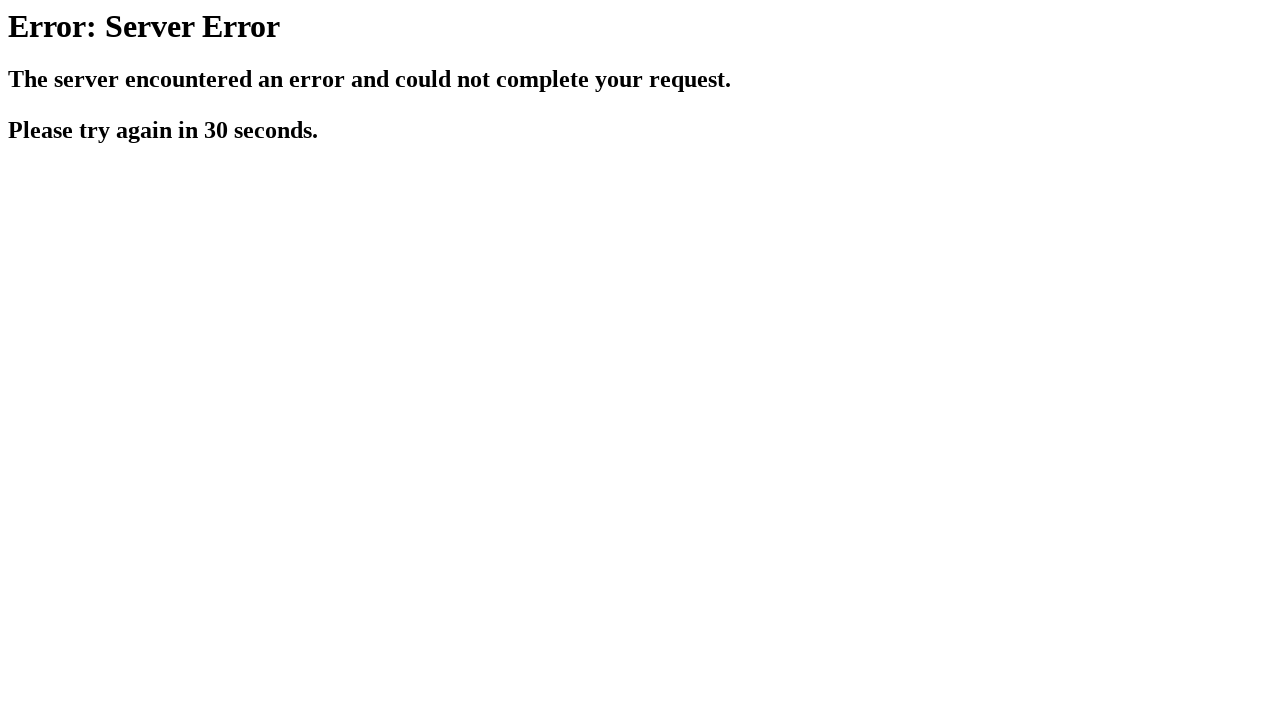

Waited for initial page to load with domcontentloaded state
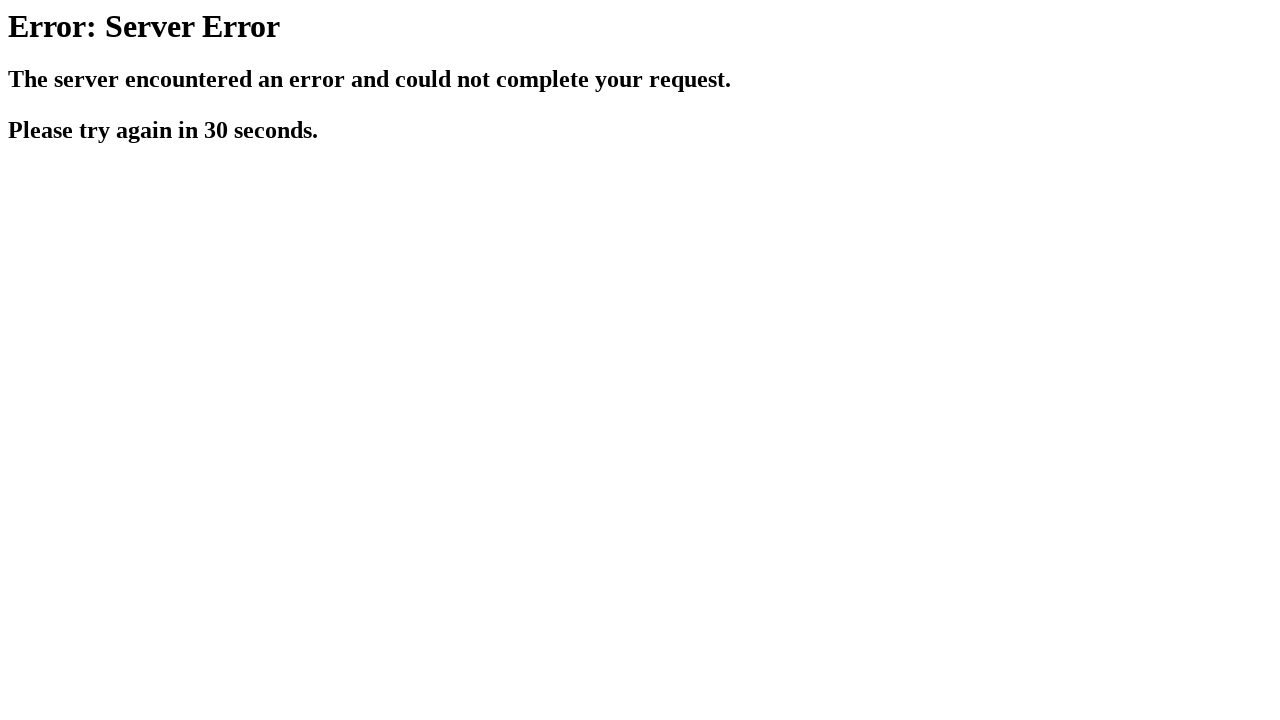

Navigated to conversion page with lowercase farenheitTemperature parameter set to -42
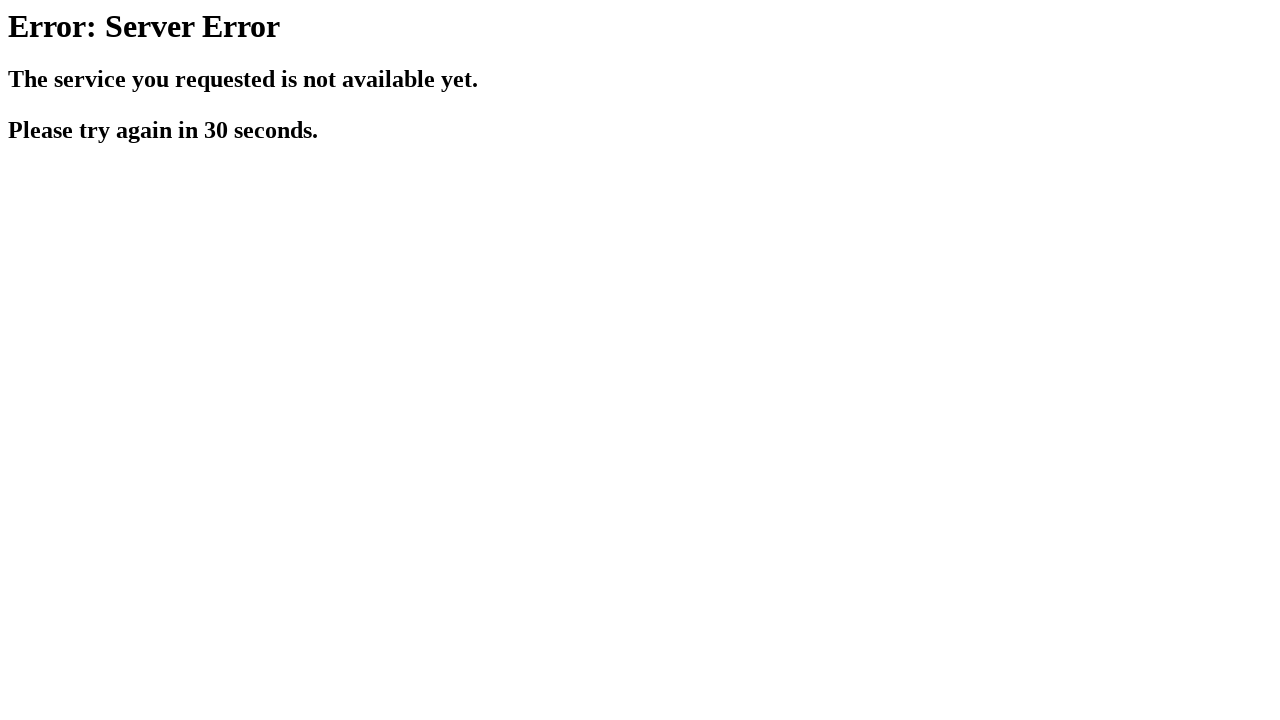

Waited for conversion page to load with domcontentloaded state
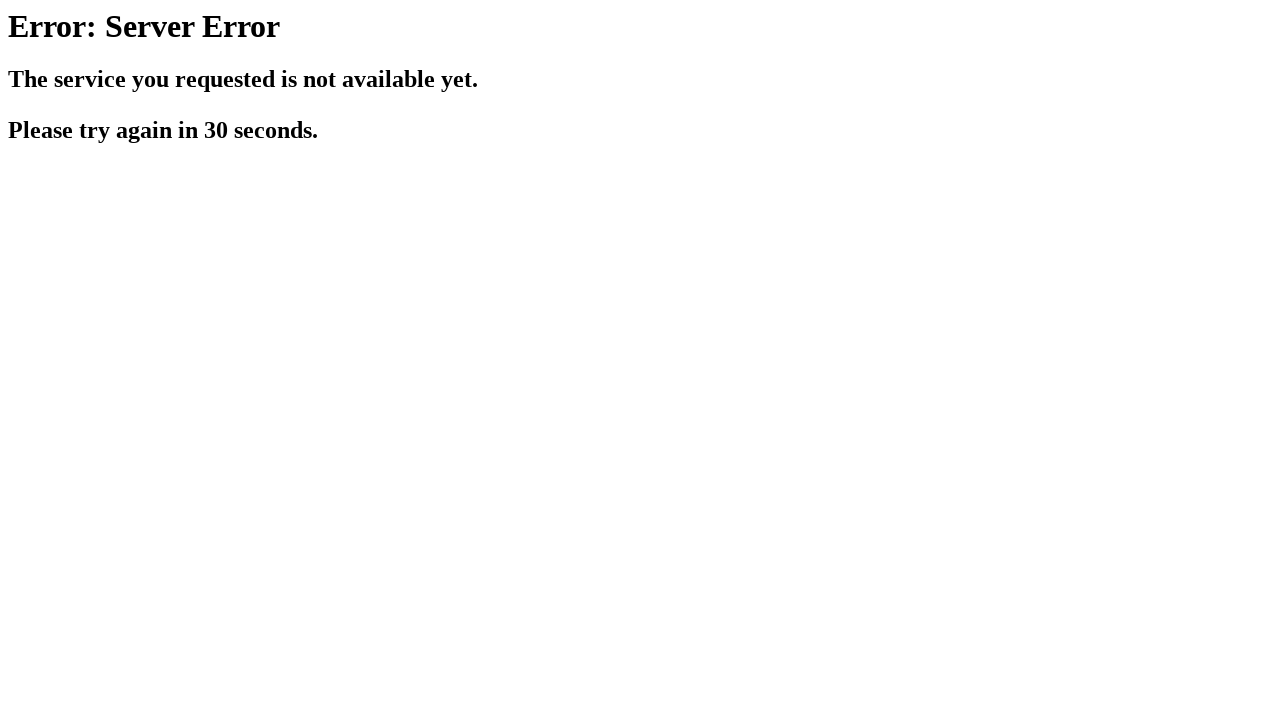

Navigated to conversion page with mixed case FARENHEitTemperature parameter set to -42 to test case sensitivity
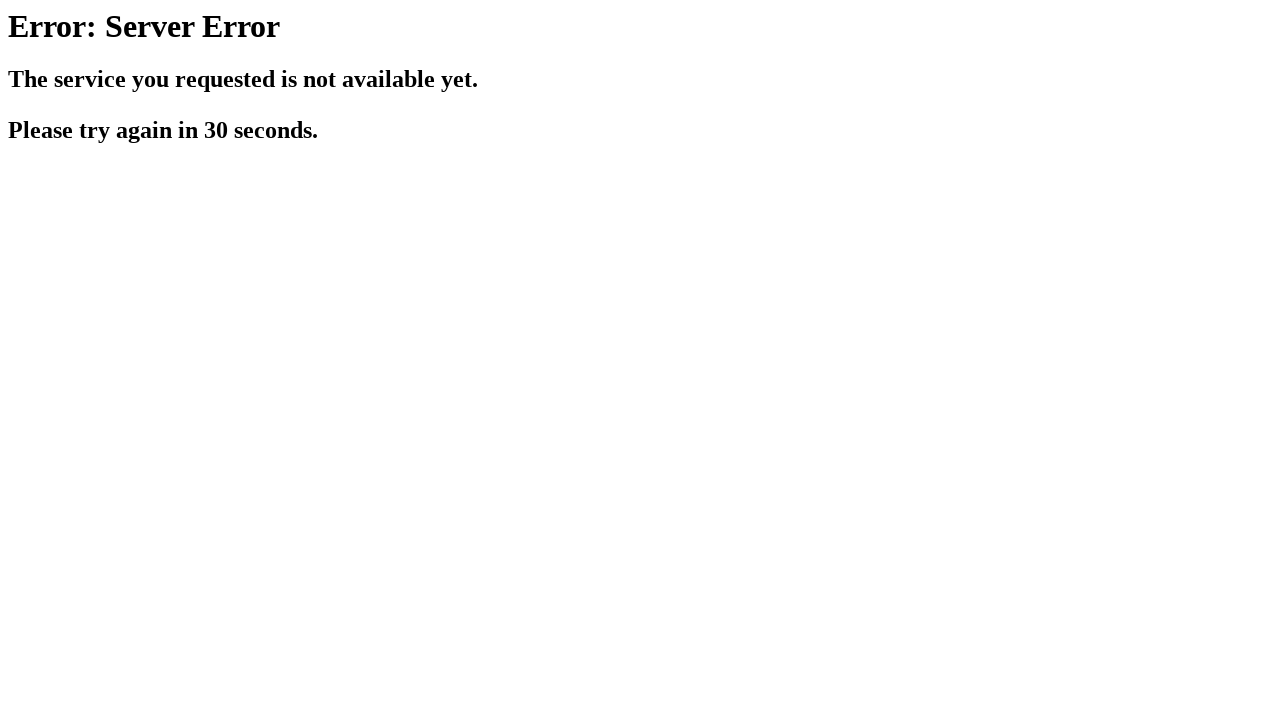

Waited for conversion page with mixed case parameter to load with domcontentloaded state
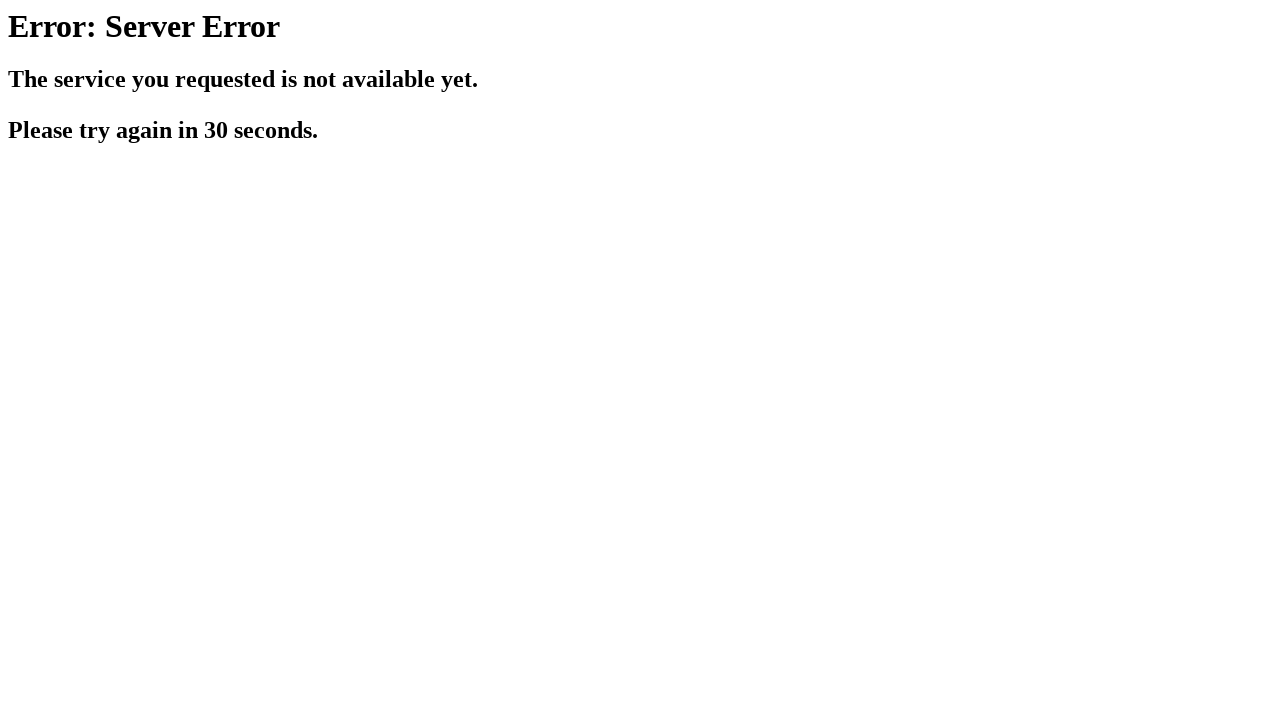

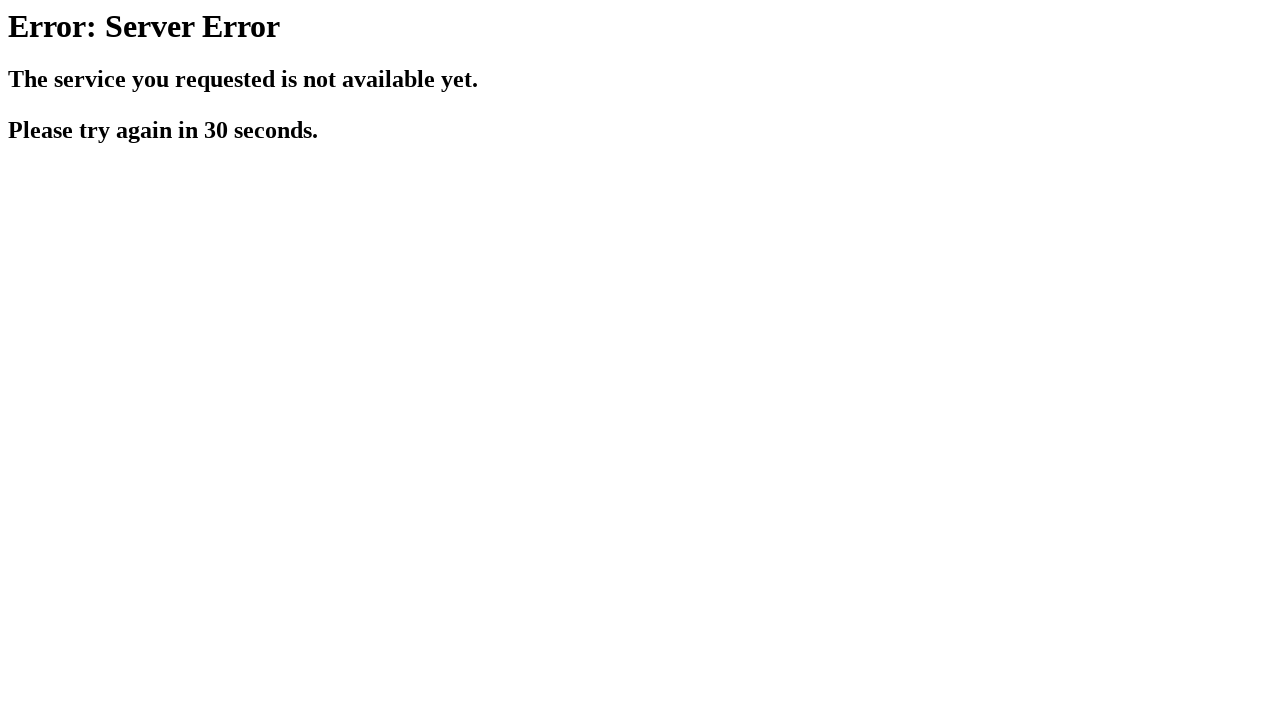